Tests drag and drop functionality by dragging element from column A to column B

Starting URL: https://the-internet.herokuapp.com/drag_and_drop

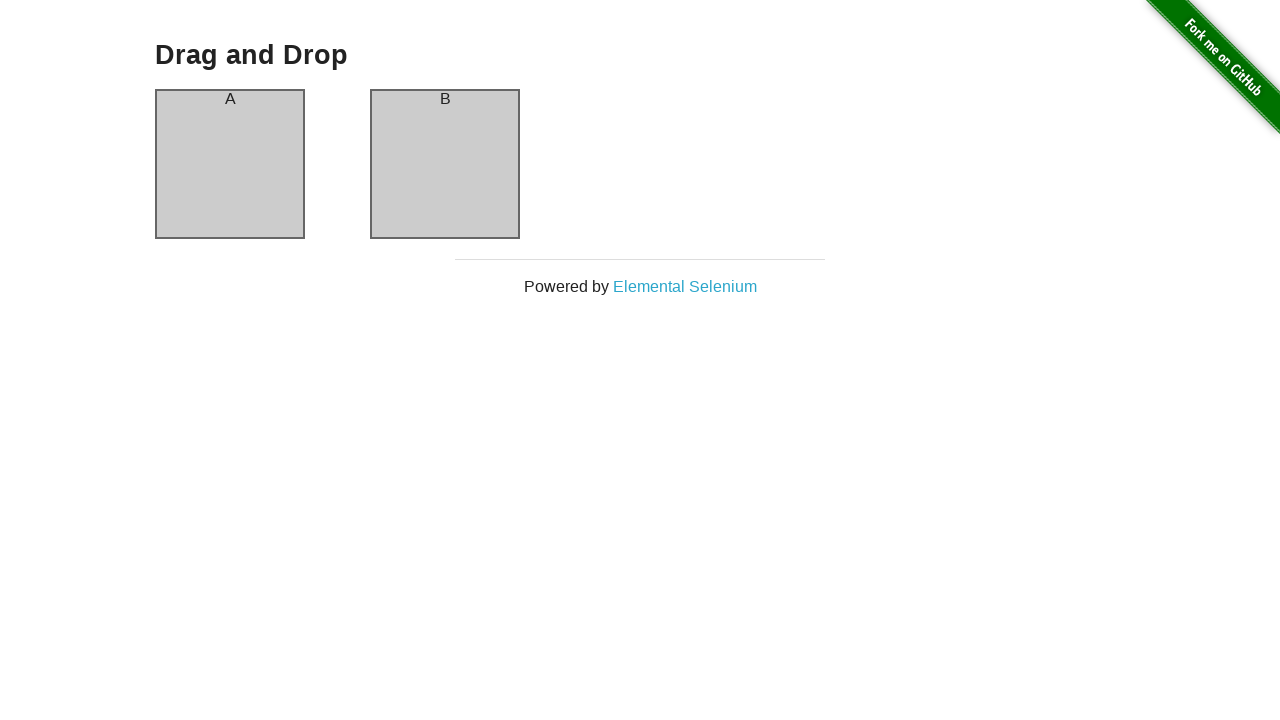

Navigated to drag and drop test page
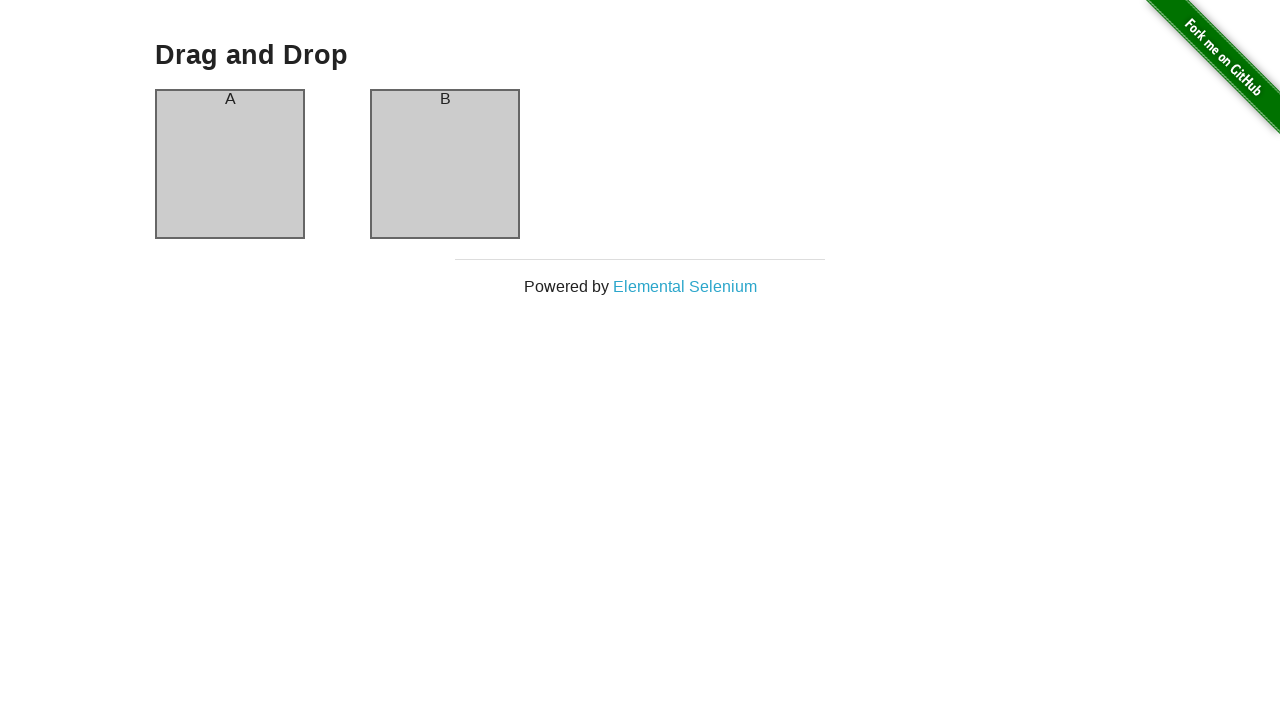

Located source element in column A
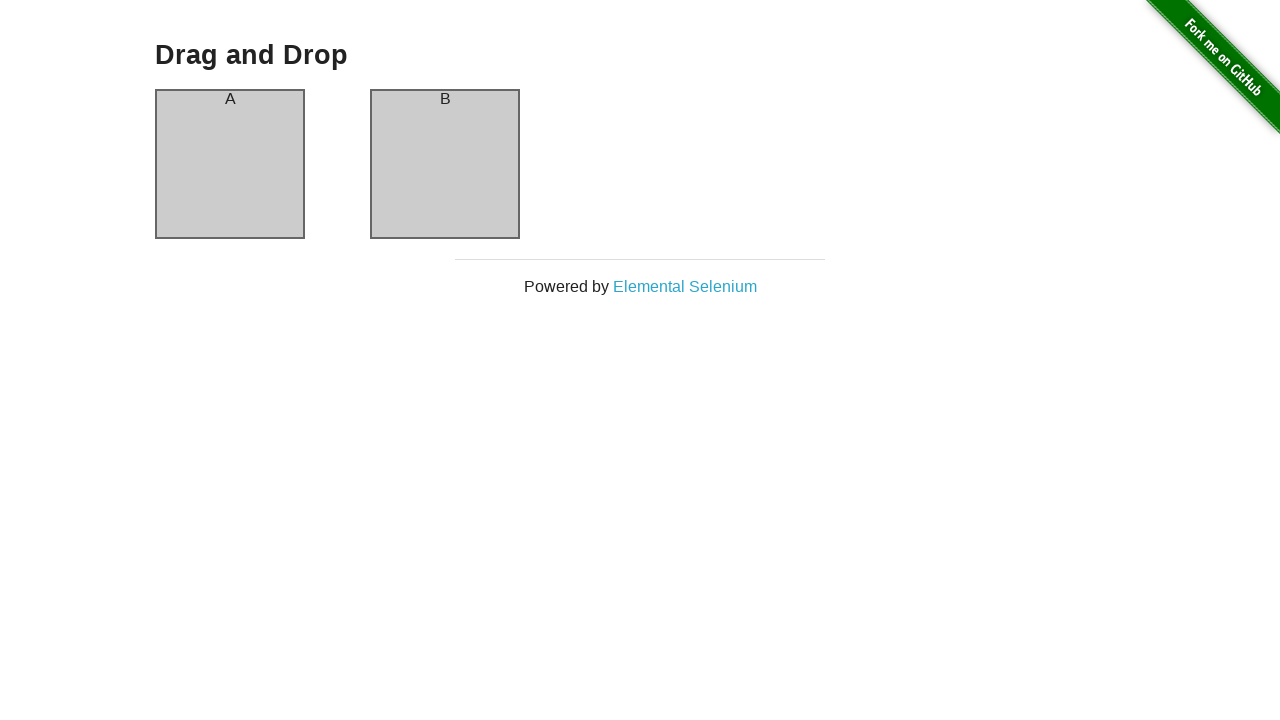

Located destination element in column B
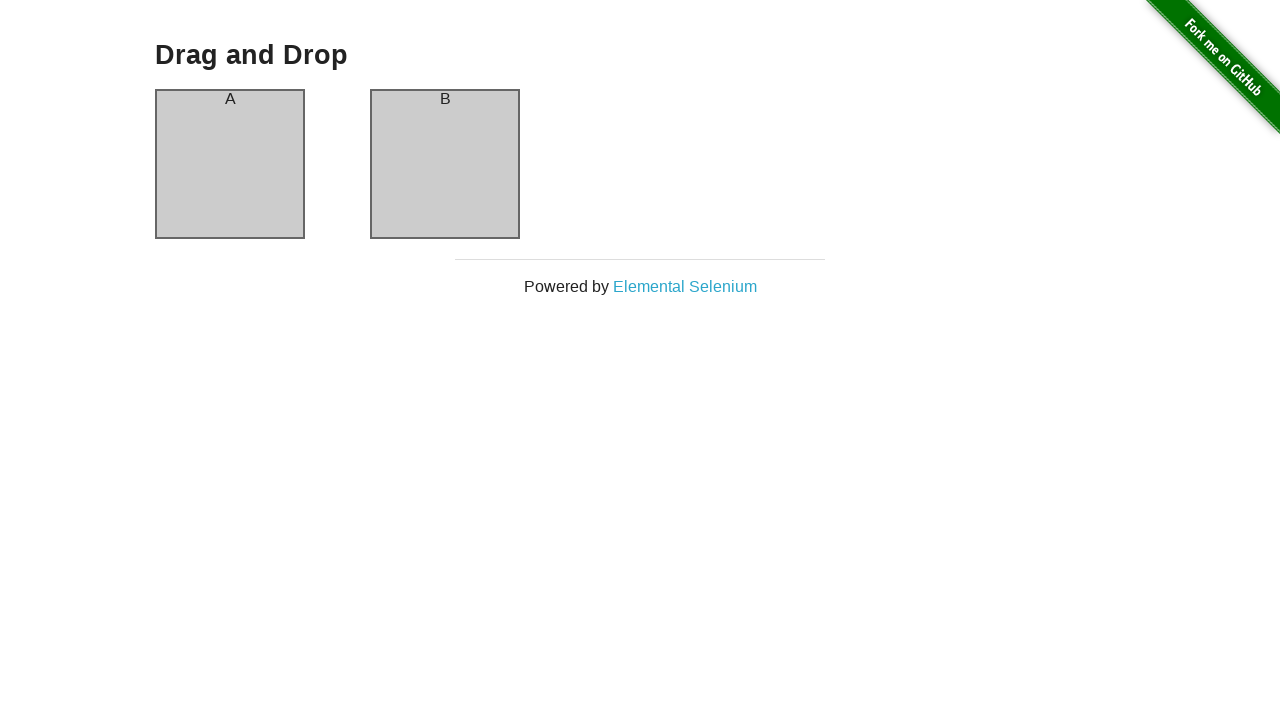

Dragged element from column A to column B at (445, 164)
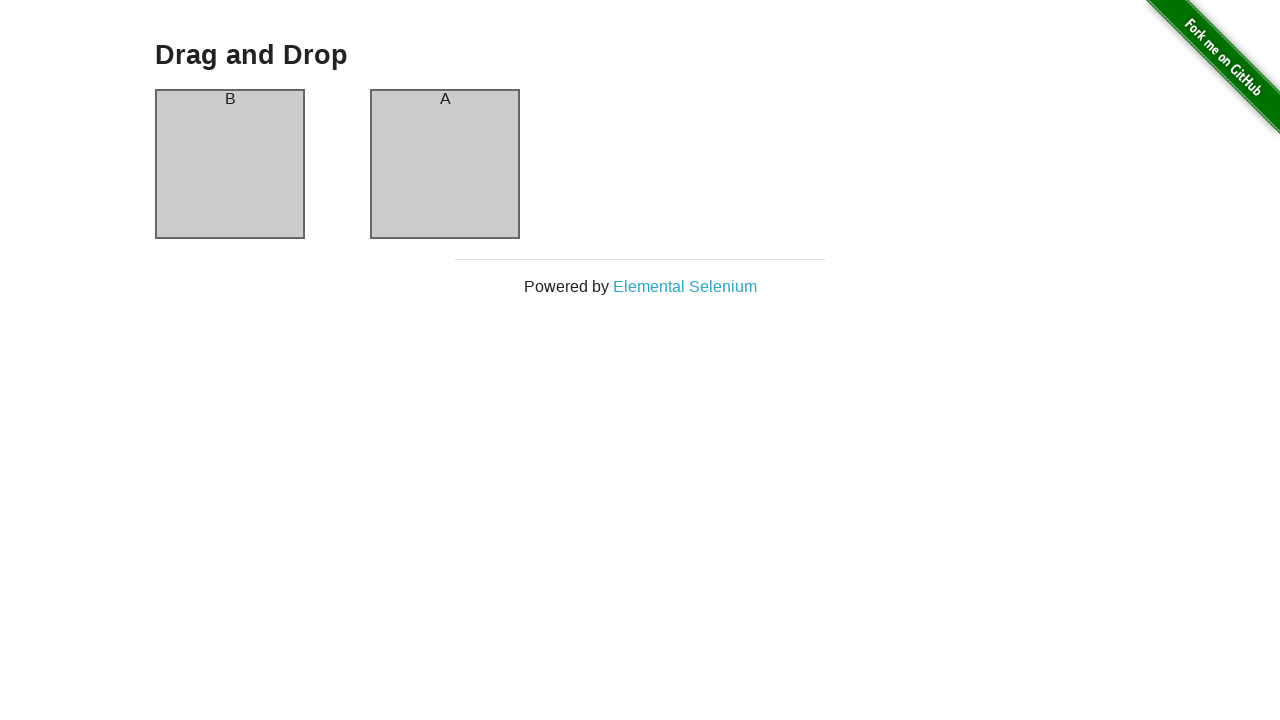

Waited for drag and drop animation to complete
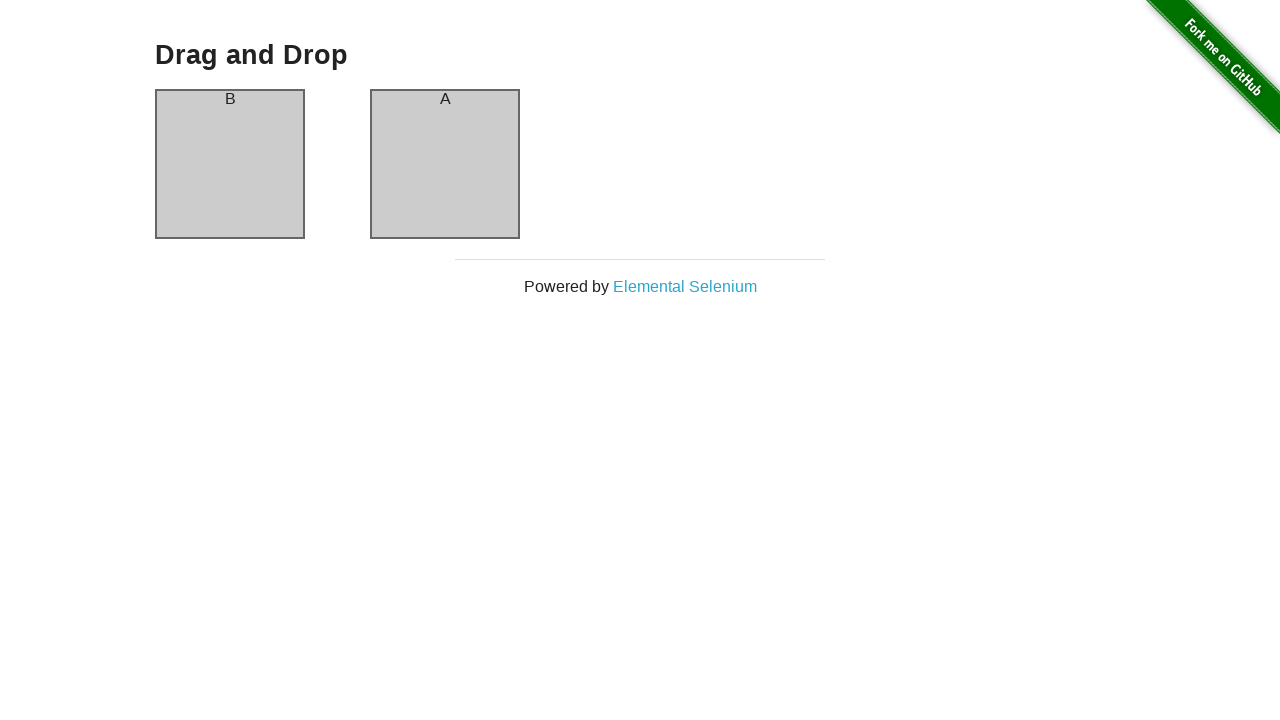

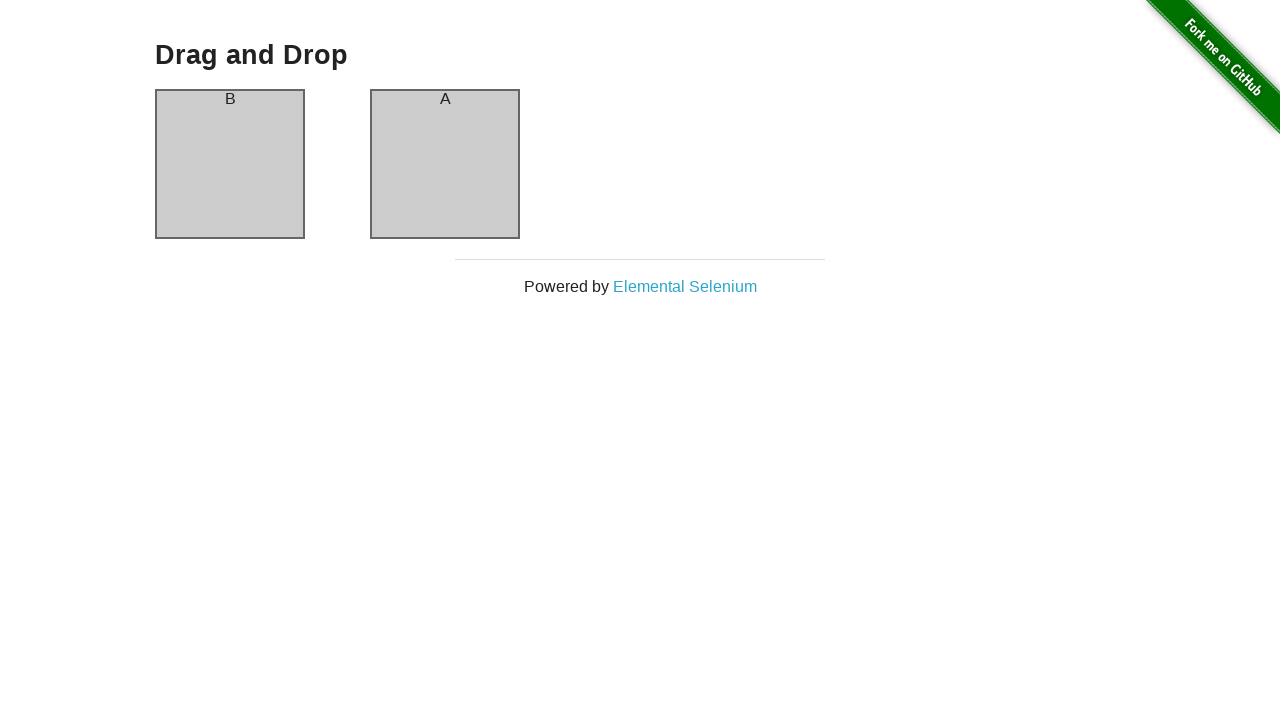